Tests form interaction by finding elements by class name, filling in a text field, and clicking on form elements

Starting URL: https://formy-project.herokuapp.com/form

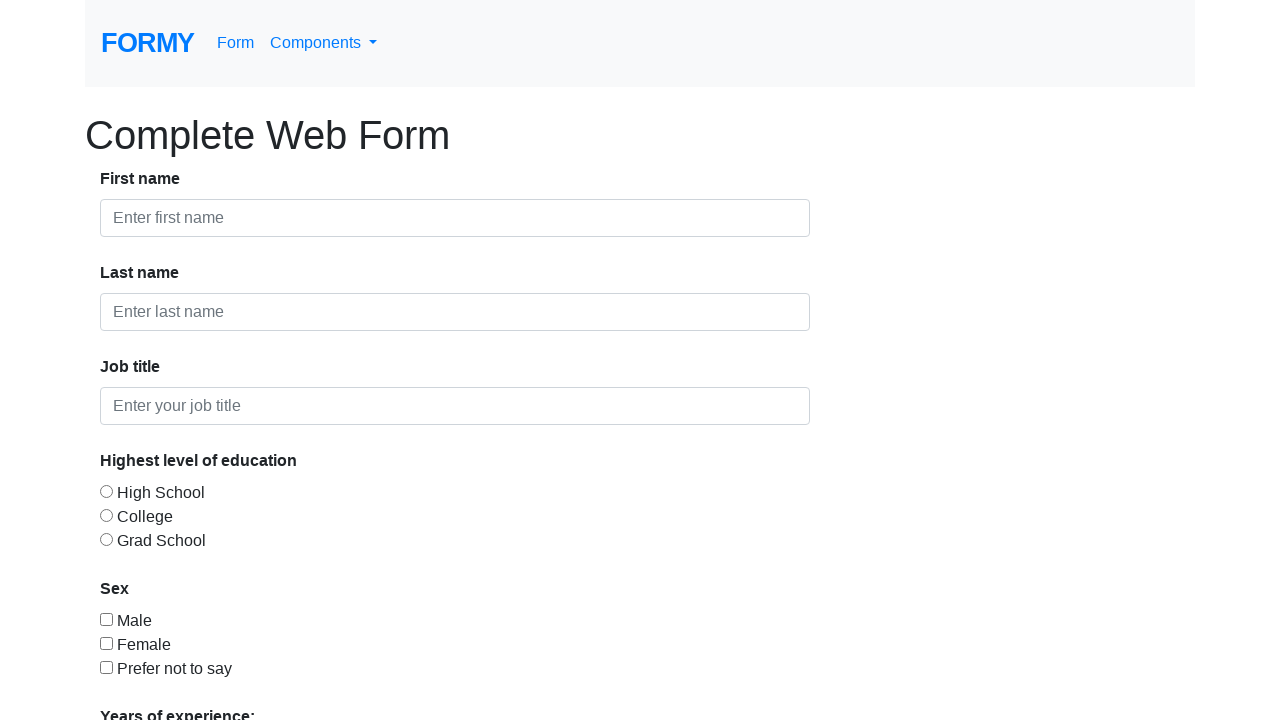

Filled second form control field with 'a' on .form-control >> nth=1
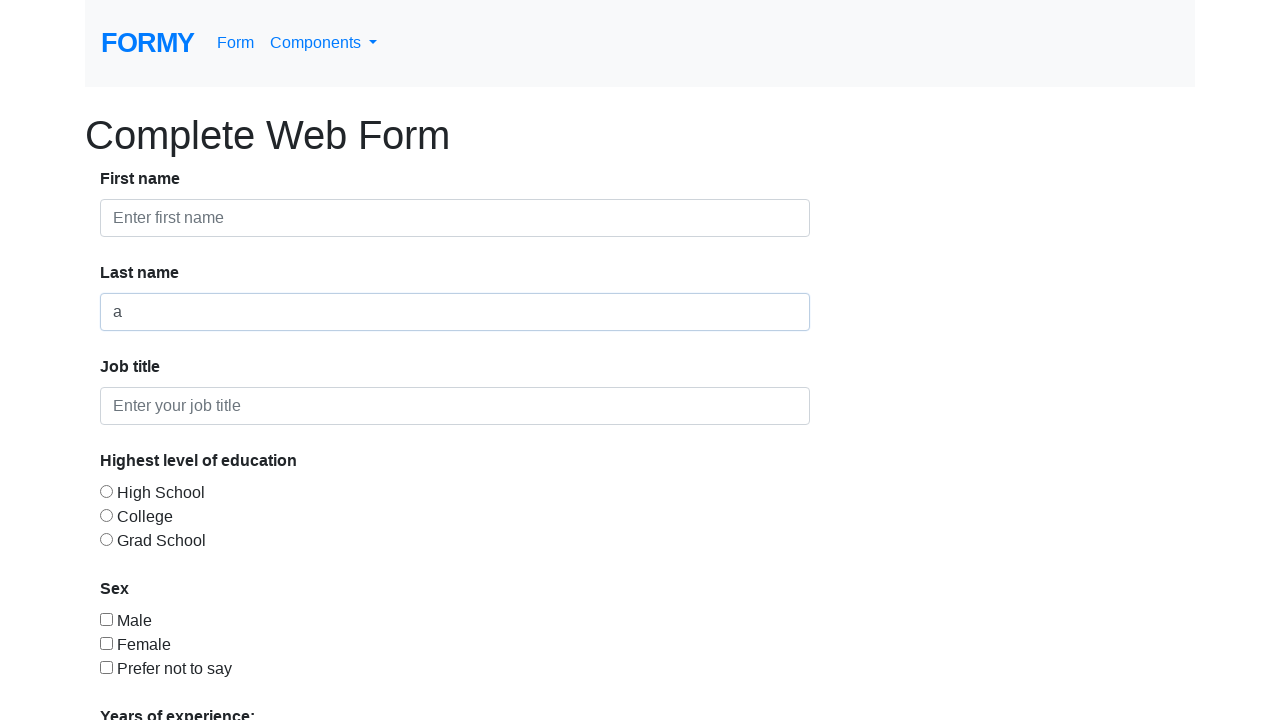

Clicked on fourth form control element at (270, 519) on .form-control >> nth=3
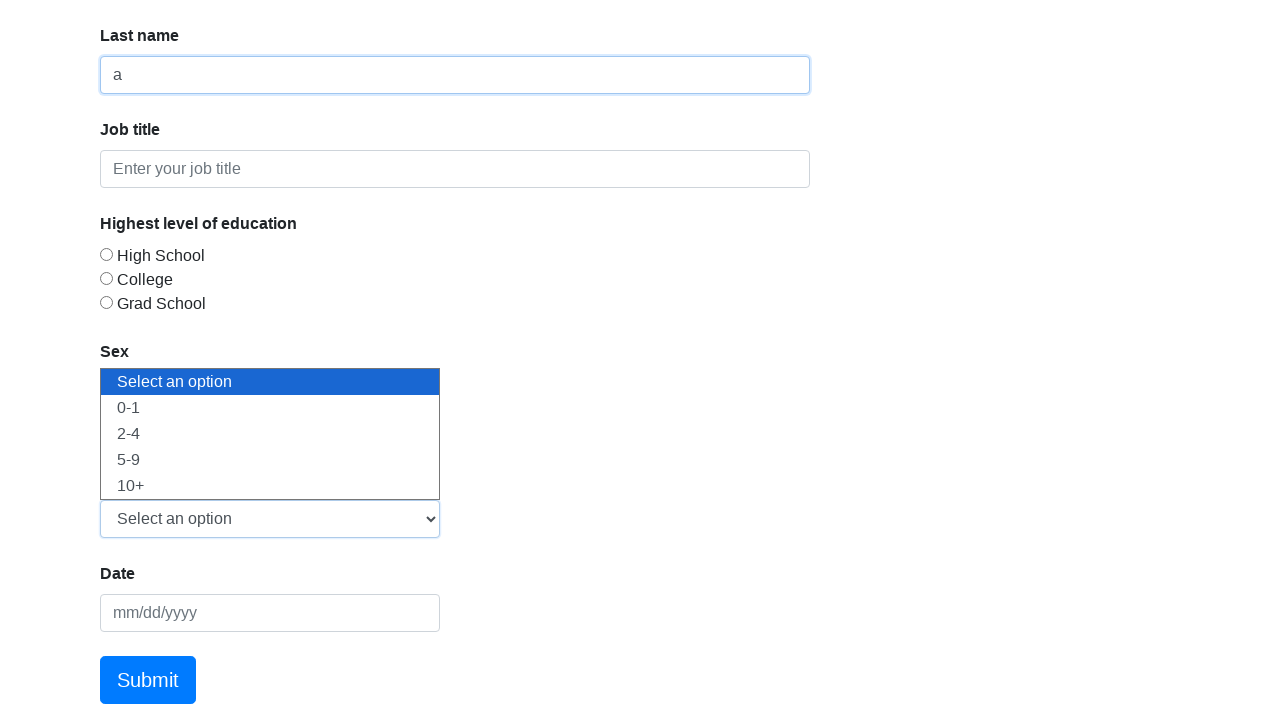

Clicked on fifth form control element at (270, 613) on .form-control >> nth=4
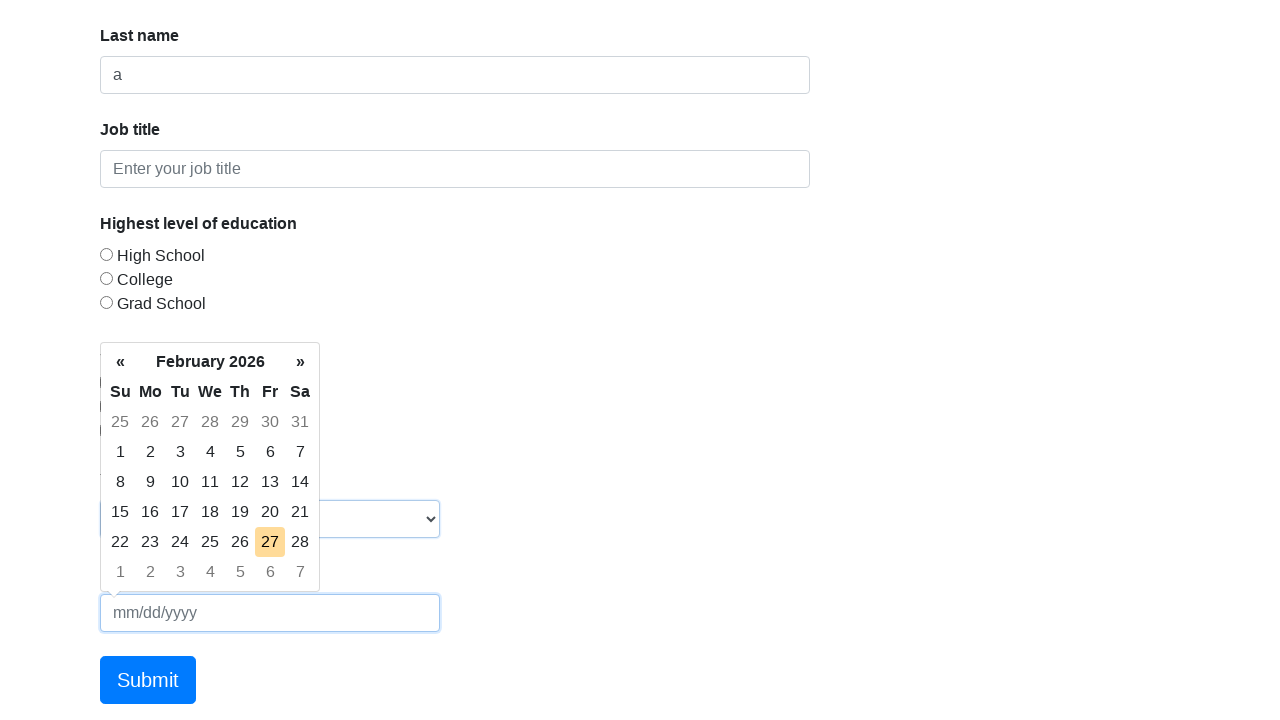

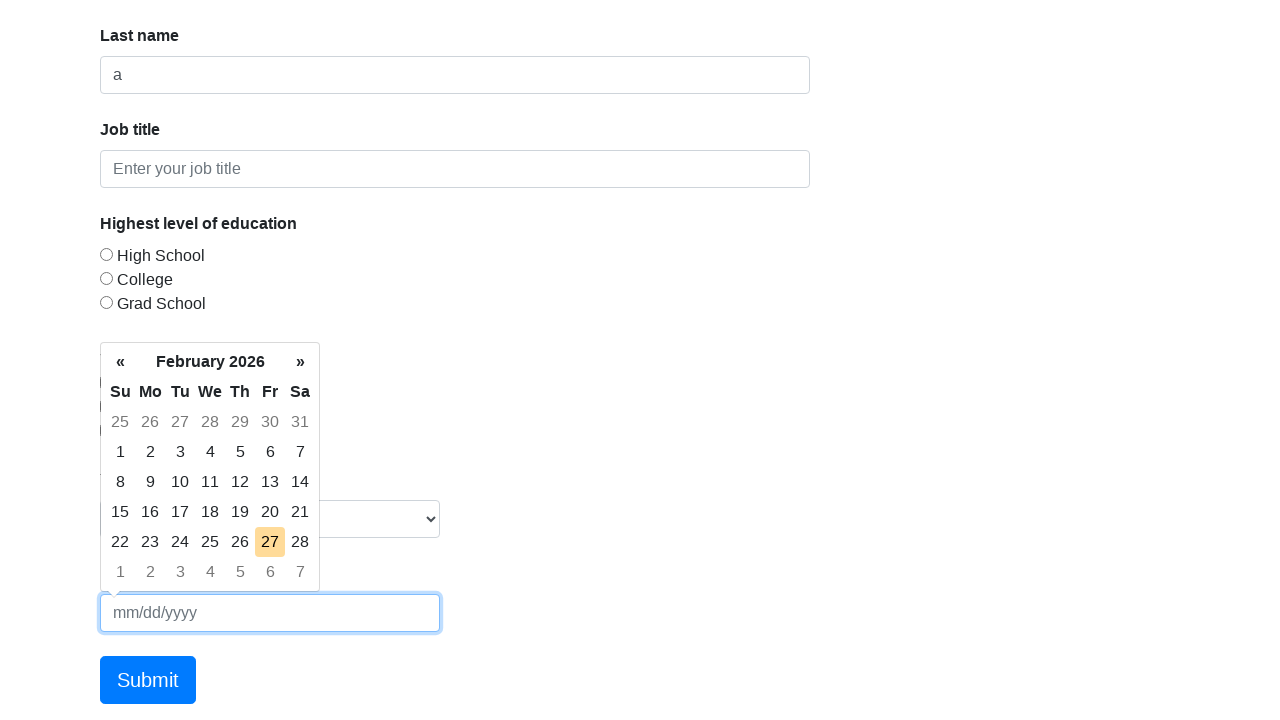